Tests browser back button functionality by navigating to a page, then another, and going back

Starting URL: https://selenium.dev

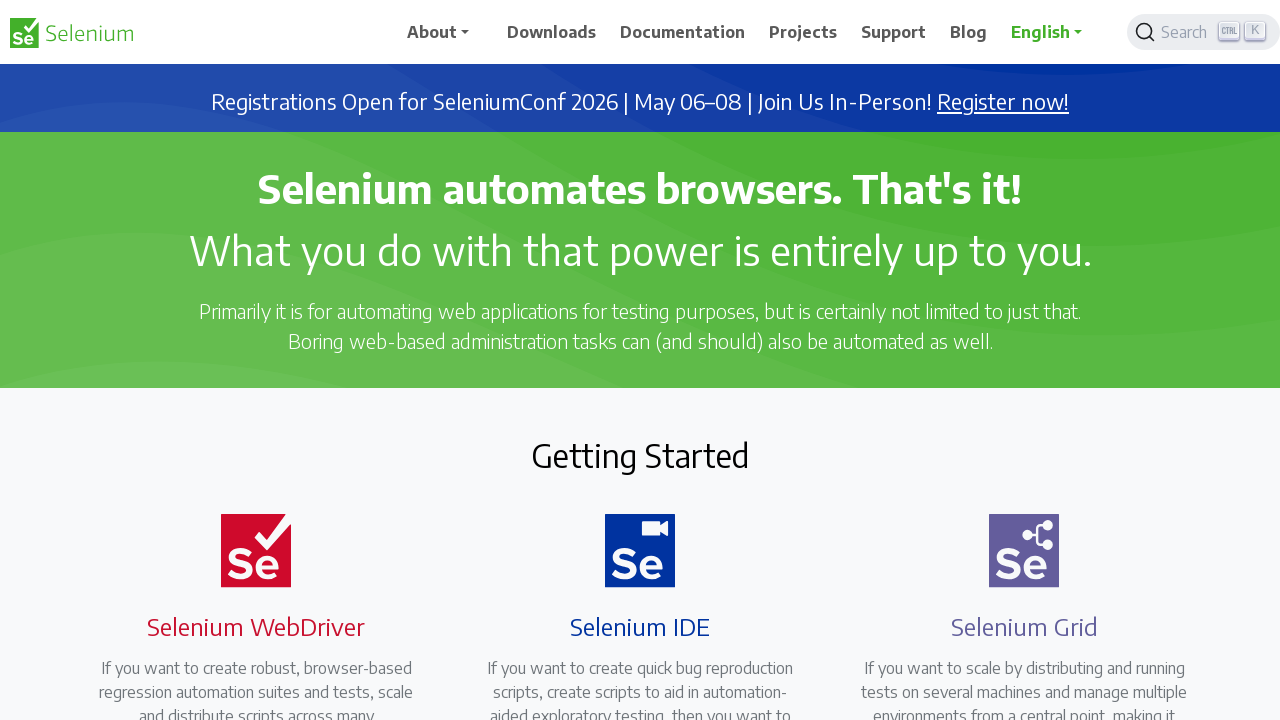

Navigated to https://selenium.dev
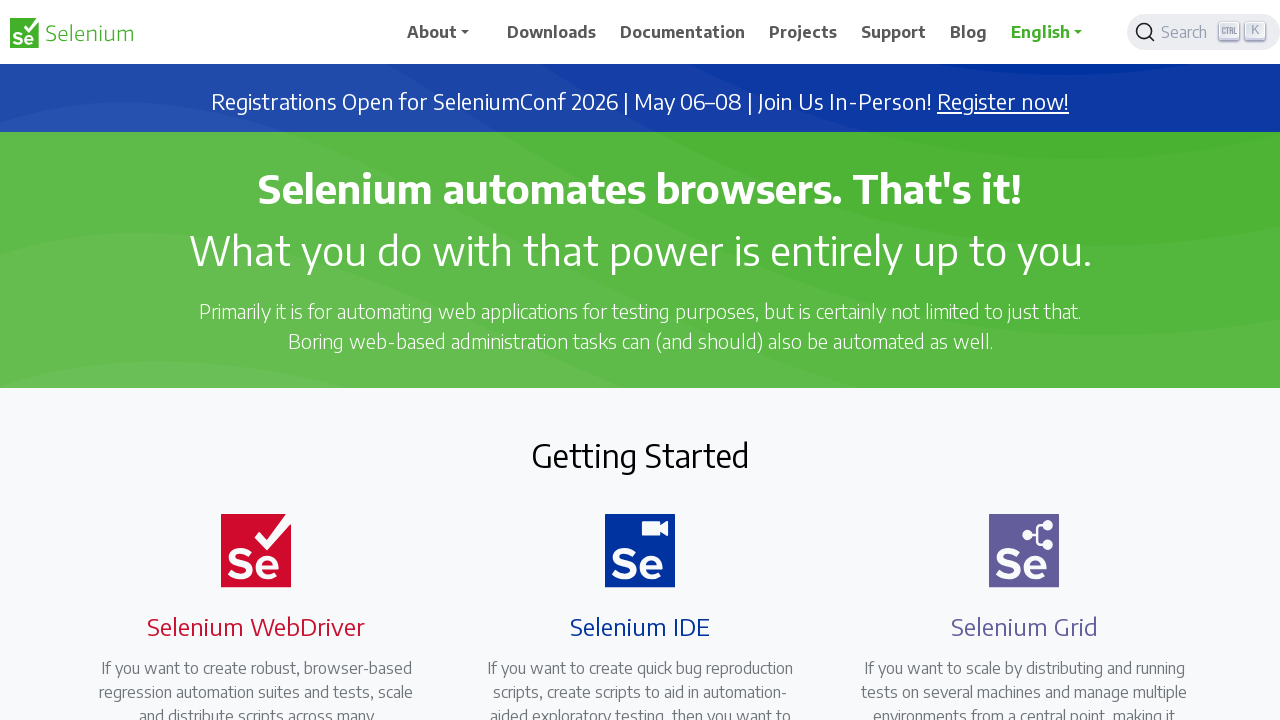

Navigated to https://www.selenium.dev/documentation/
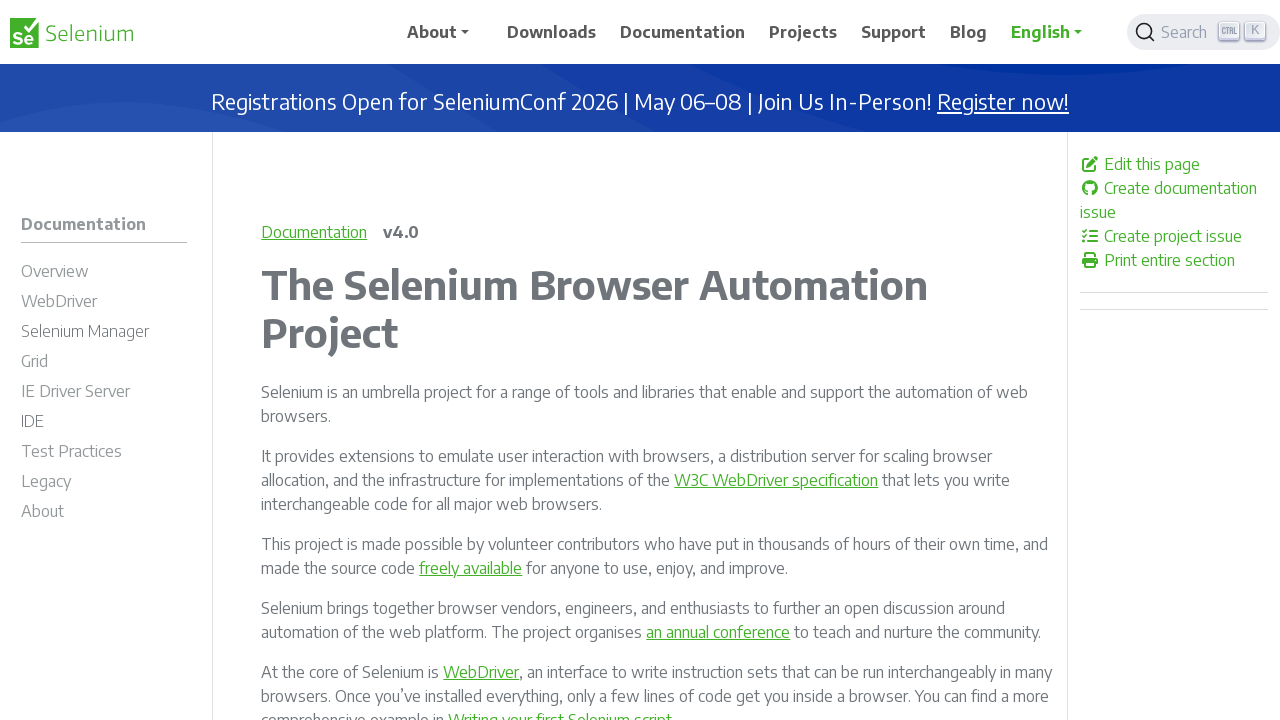

Clicked browser back button to return to previous page
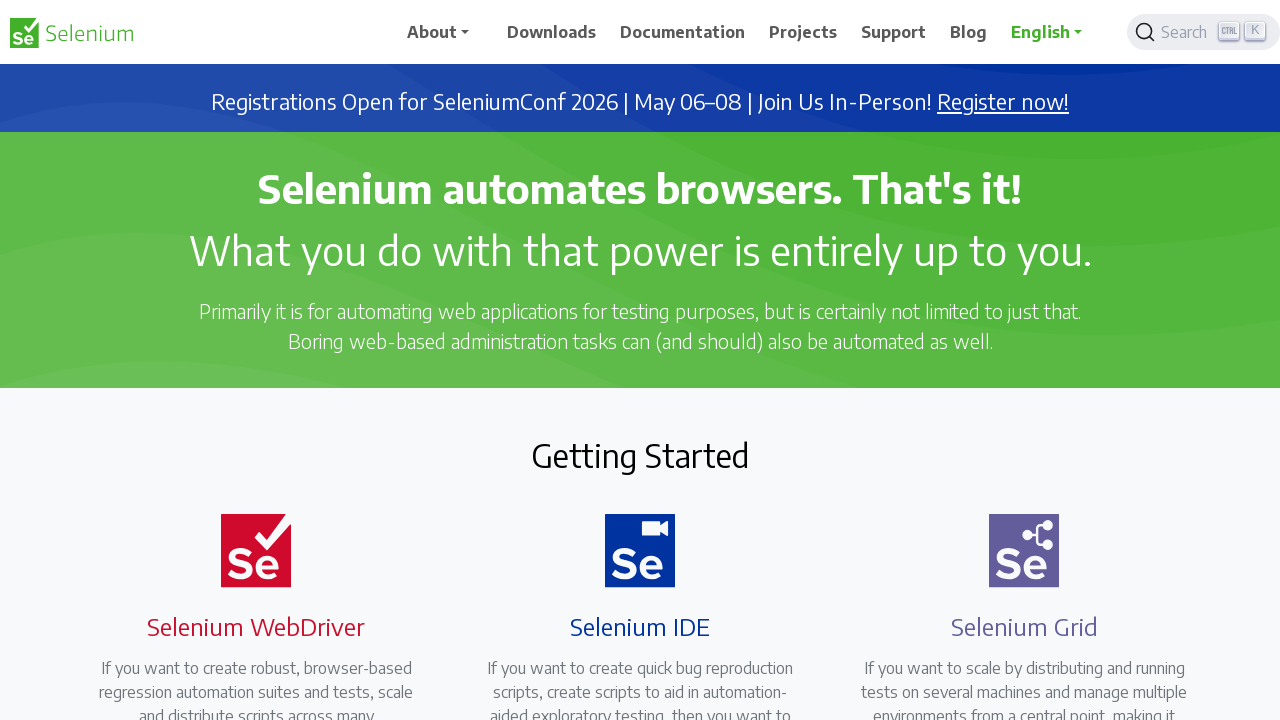

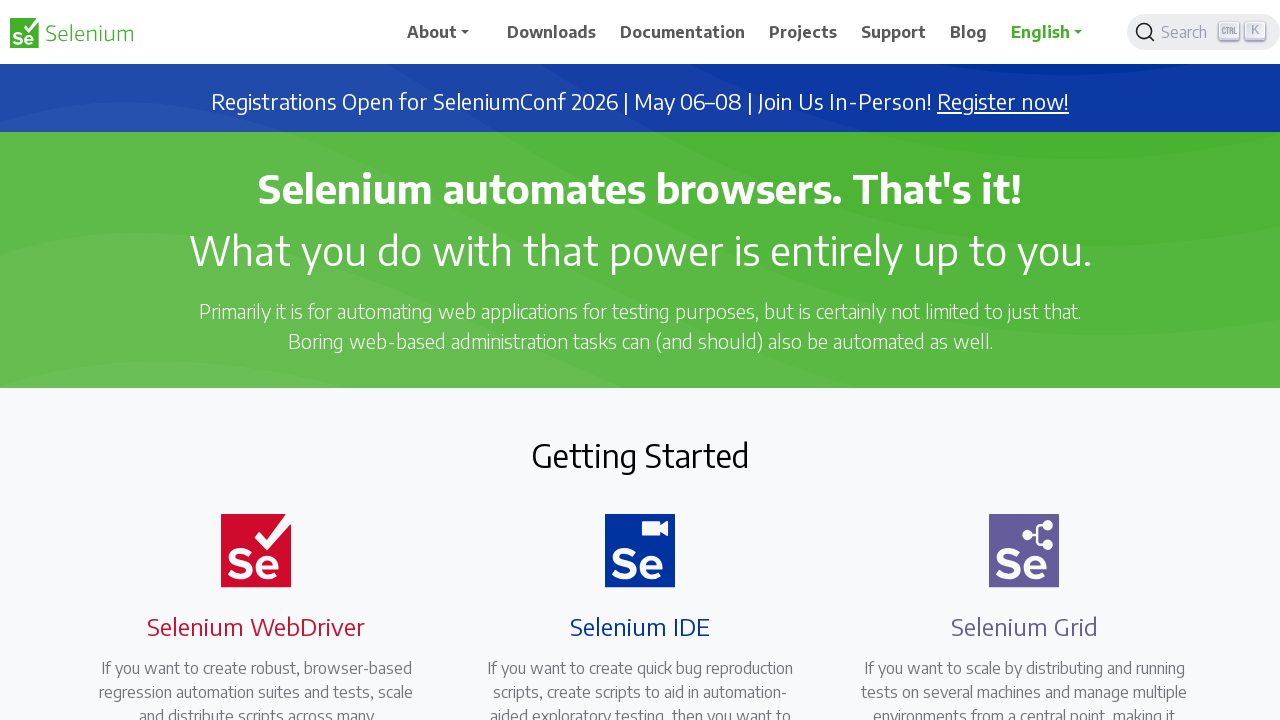